Tests form interaction on a practice automation site by filling in the name field using XPath starts-with locator and email field using multiple attribute XPath selector

Starting URL: https://testautomationpractice.blogspot.com

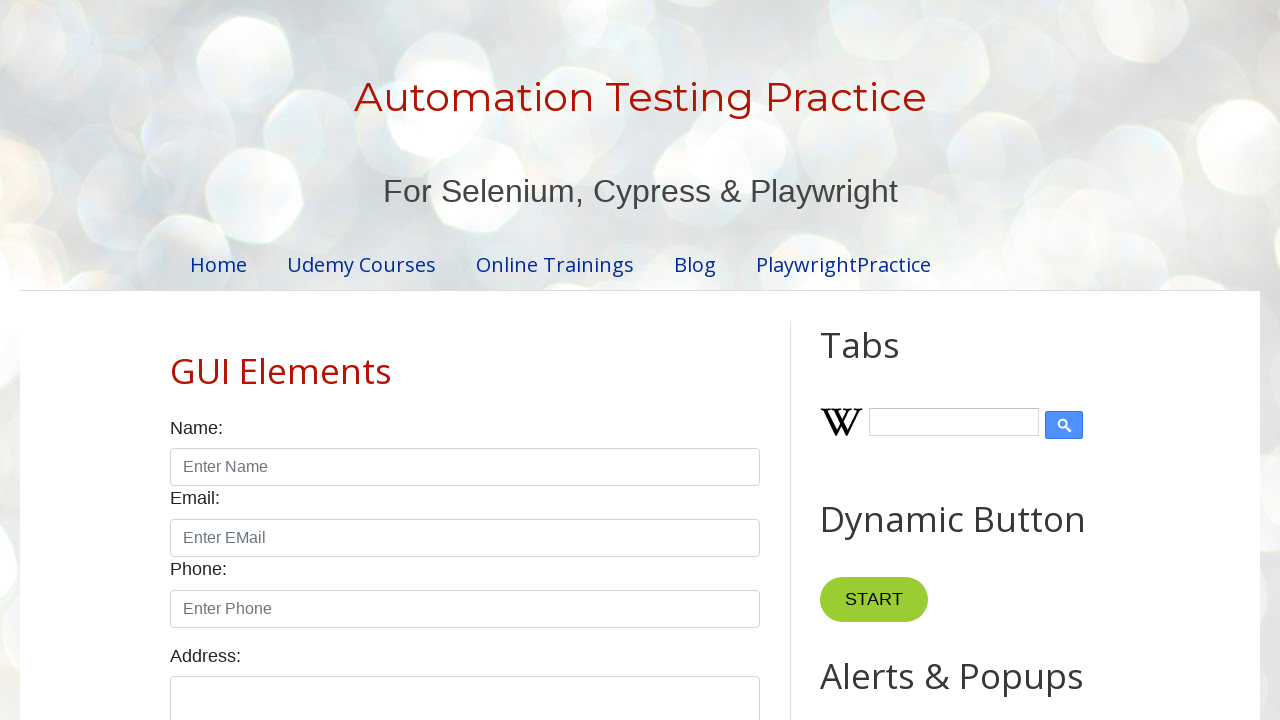

Filled name field with 'hii' using XPath starts-with locator on input[id^='na']
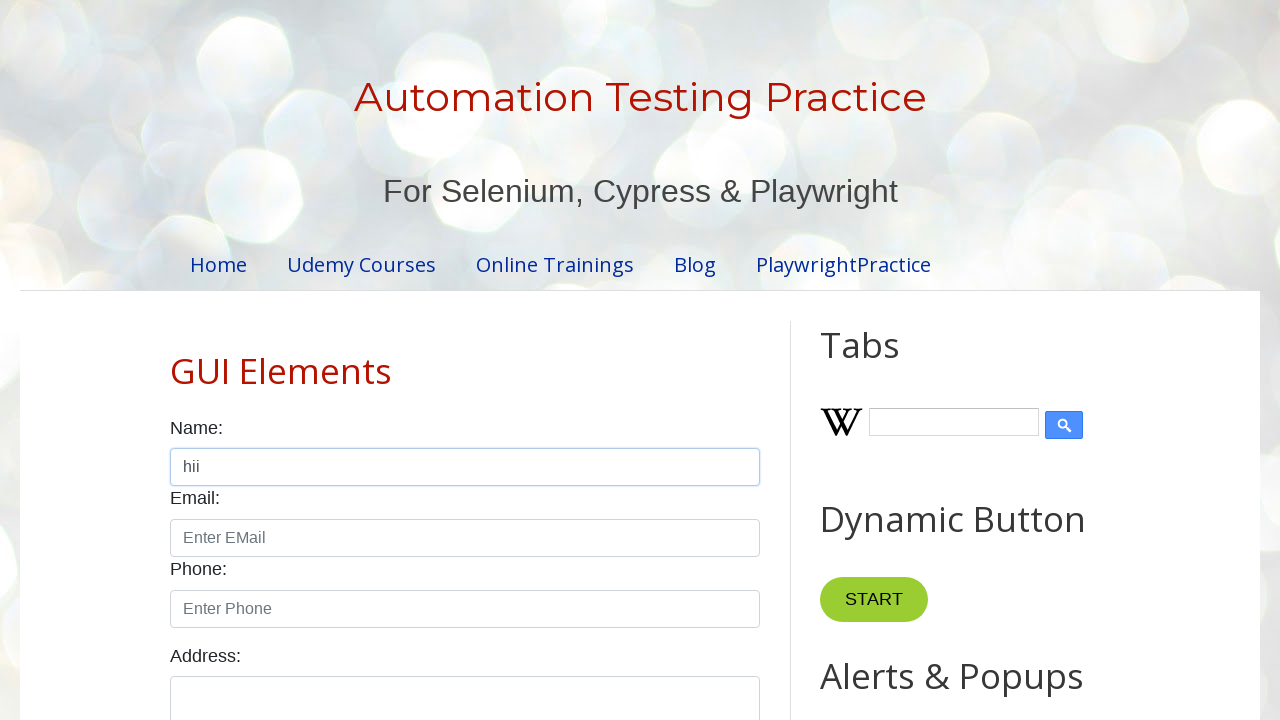

Filled email field with 'kk' using multiple attribute XPath selector on input.form-control#email
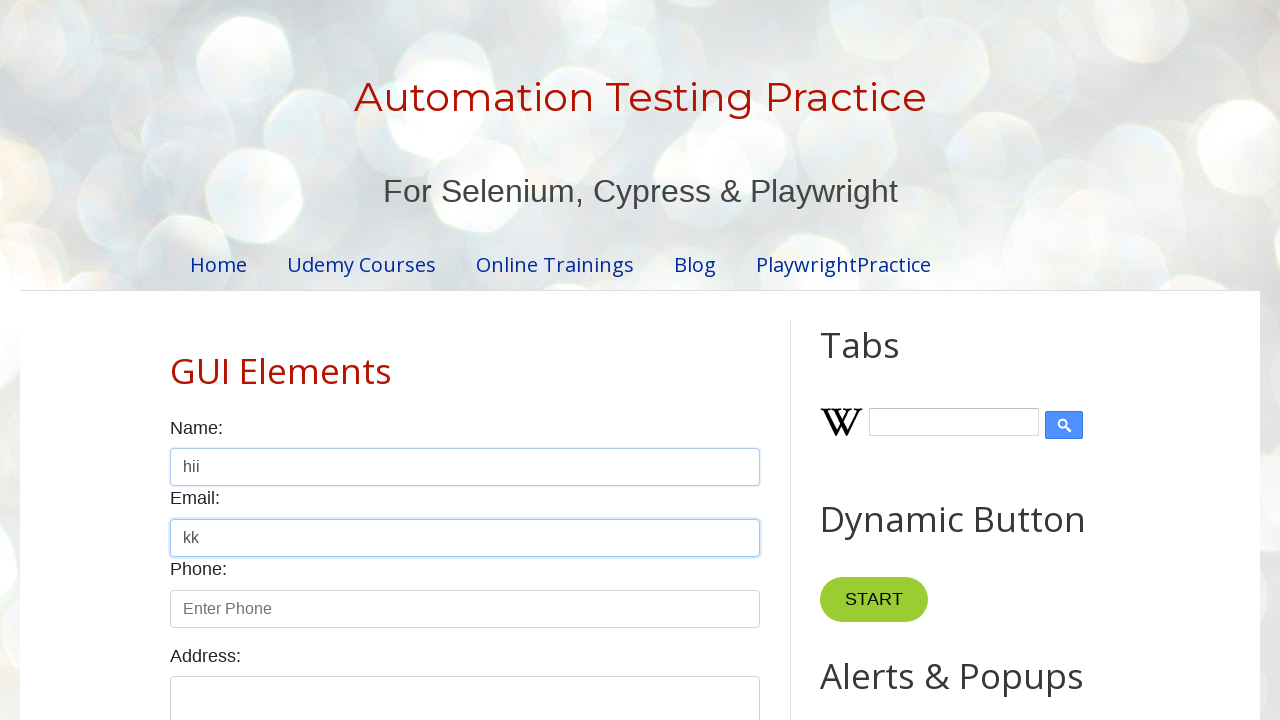

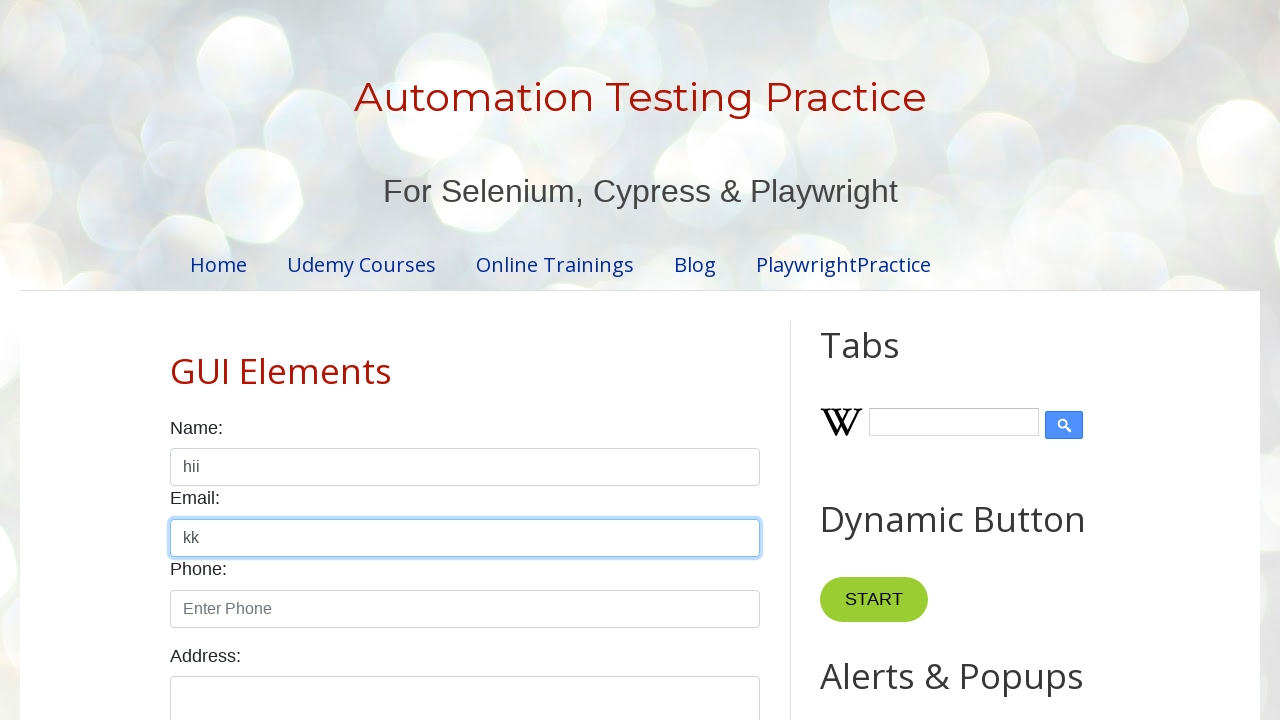